Tests dropdown select functionality on a flight booking demo site by selecting the last option from the departure city dropdown

Starting URL: https://blazedemo.com/index.php

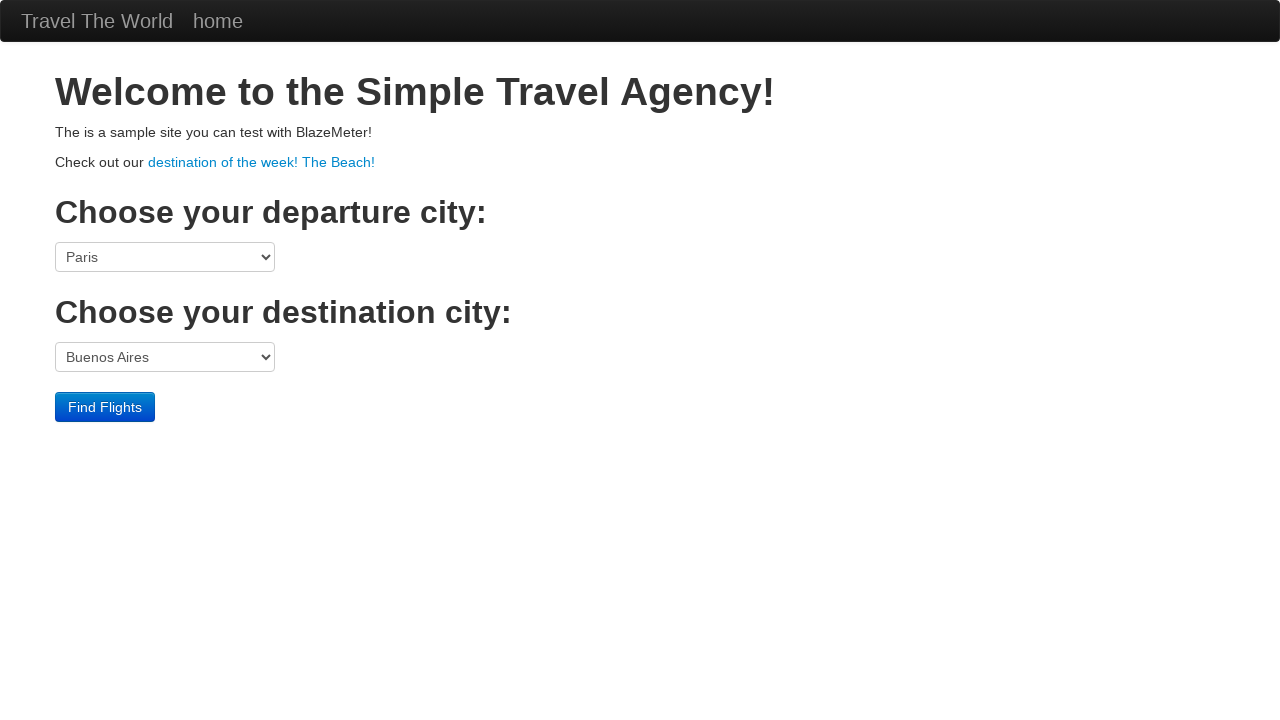

Navigated to BlazeDemo flight booking site
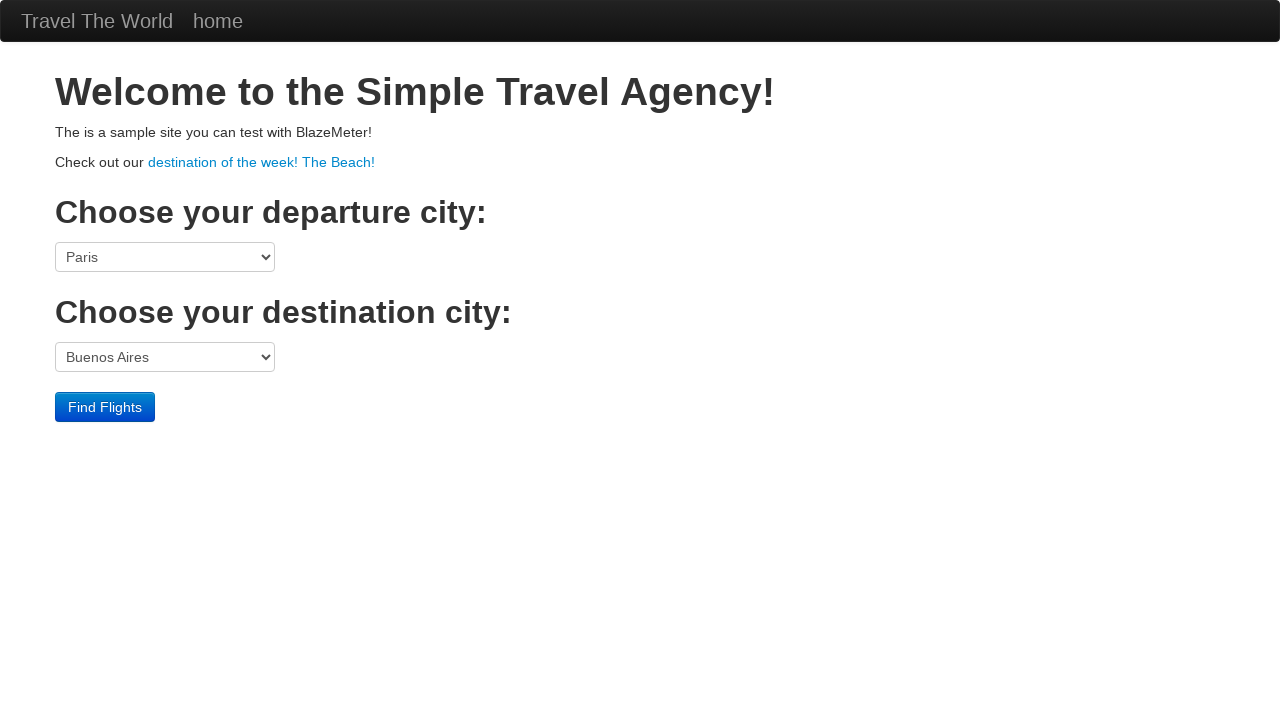

Selected the last option (index 5) from the departure city dropdown on select[name='fromPort']
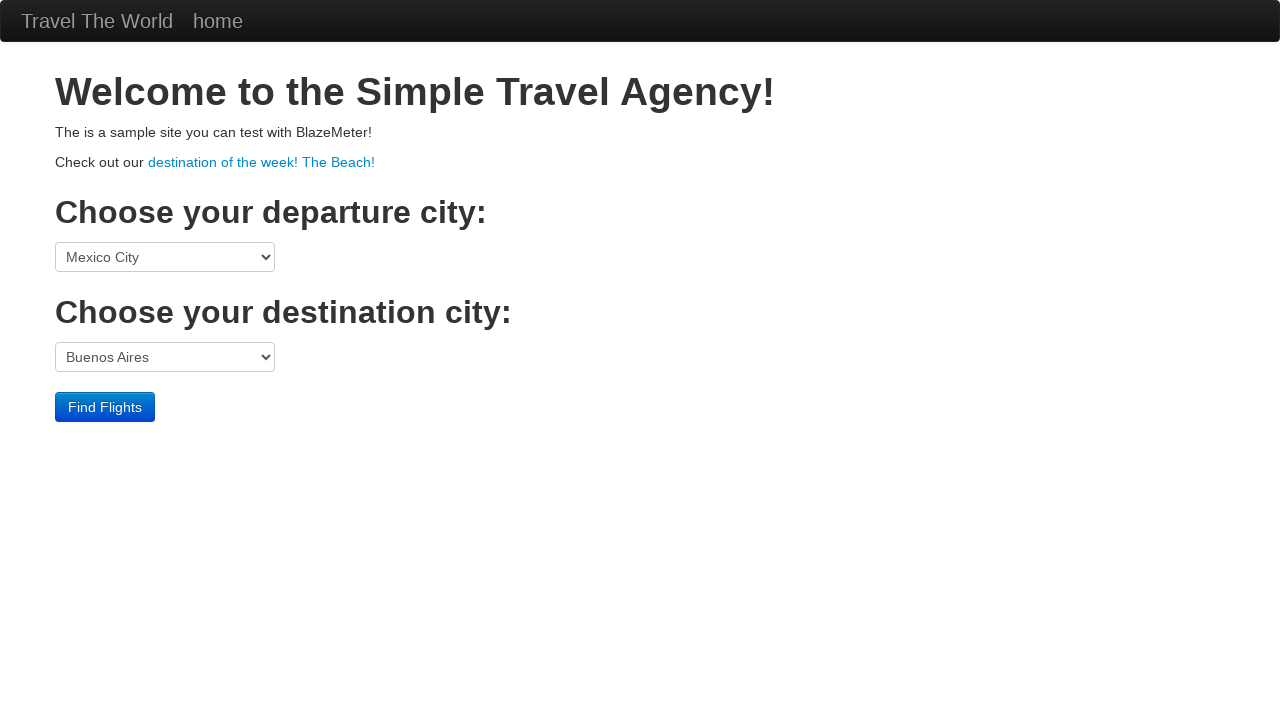

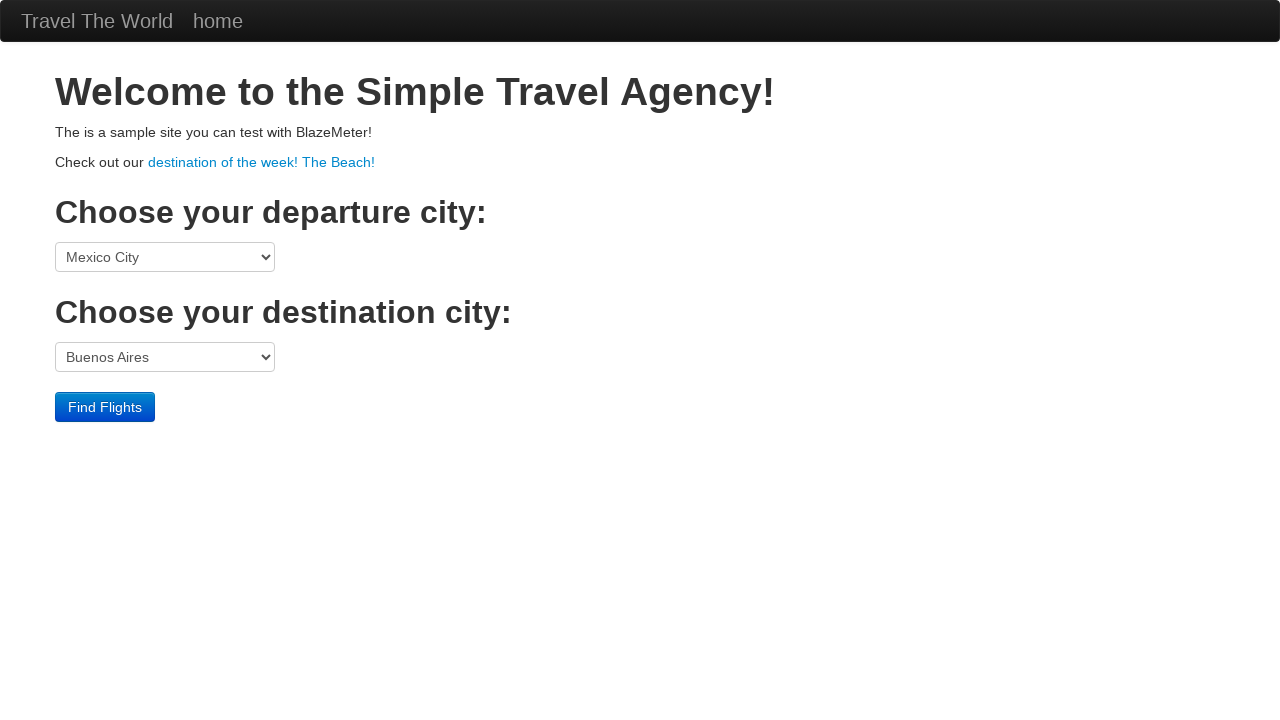